Tests checking the selected state of a radio button on an automation practice page by locating the radio button element and verifying its selection status.

Starting URL: https://rahulshettyacademy.com/AutomationPractice/

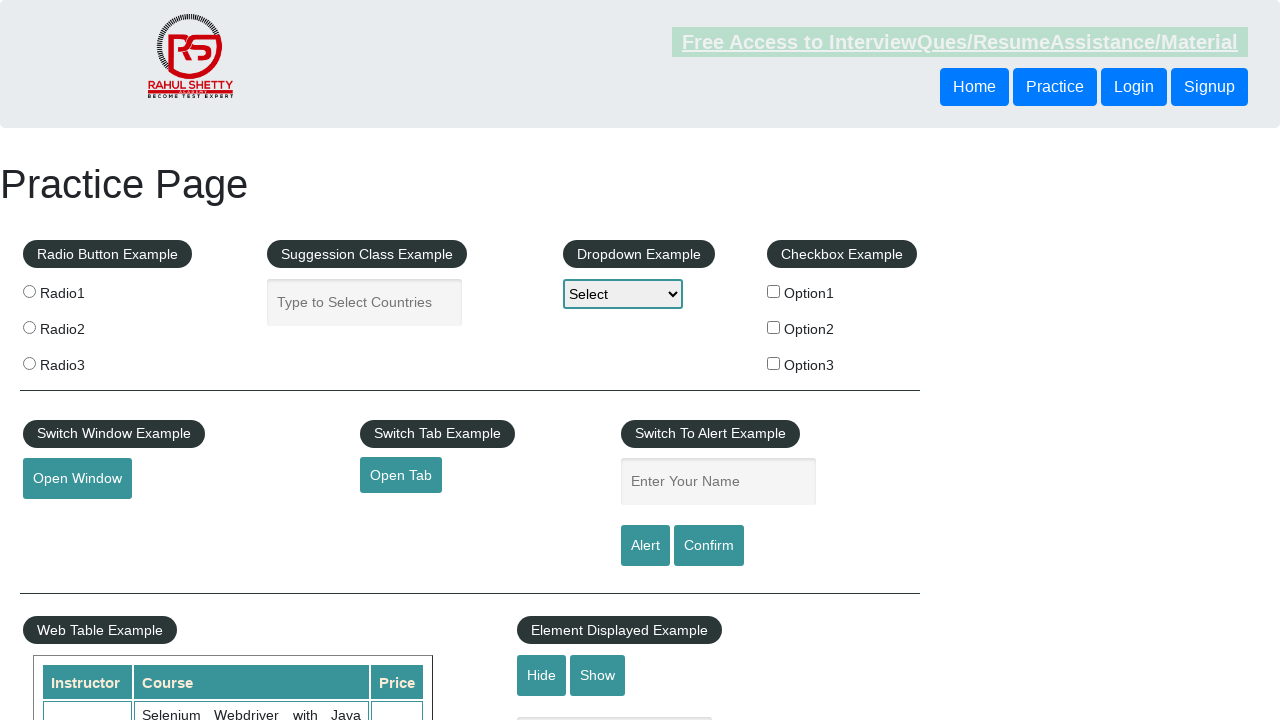

Located radio button element with value 'radio1'
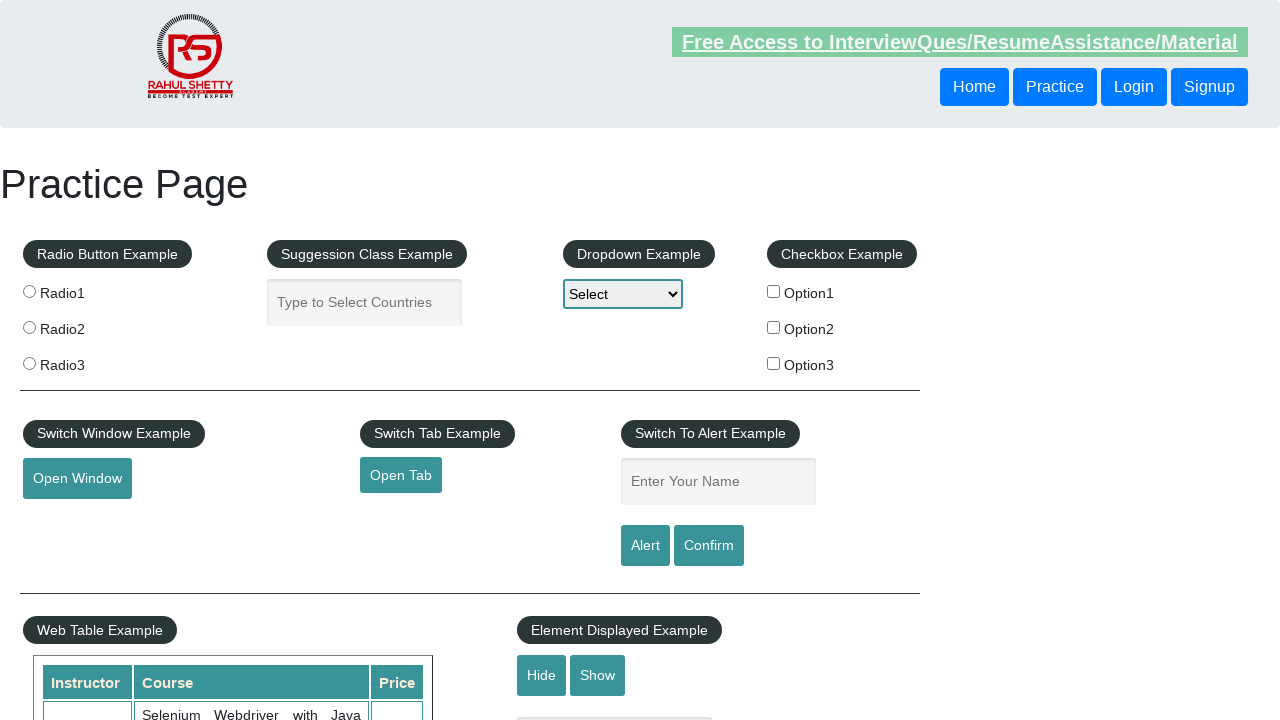

Radio button element became visible
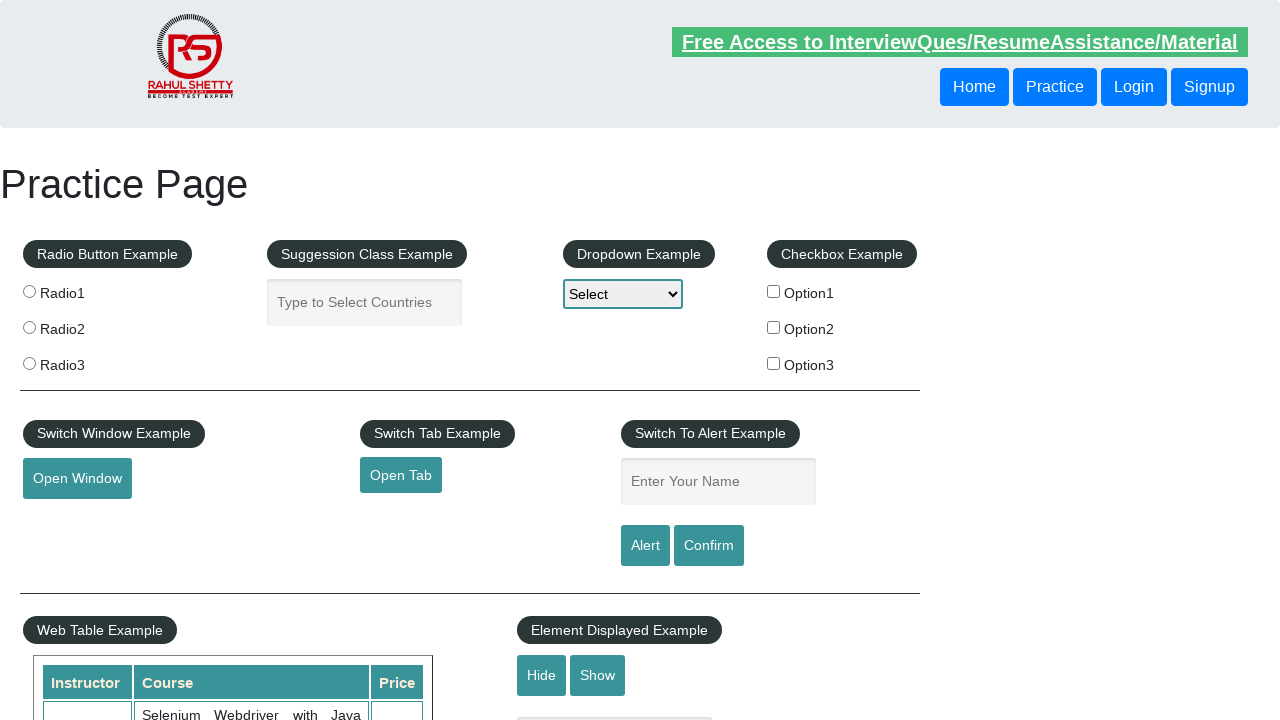

Checked radio button selection status: False
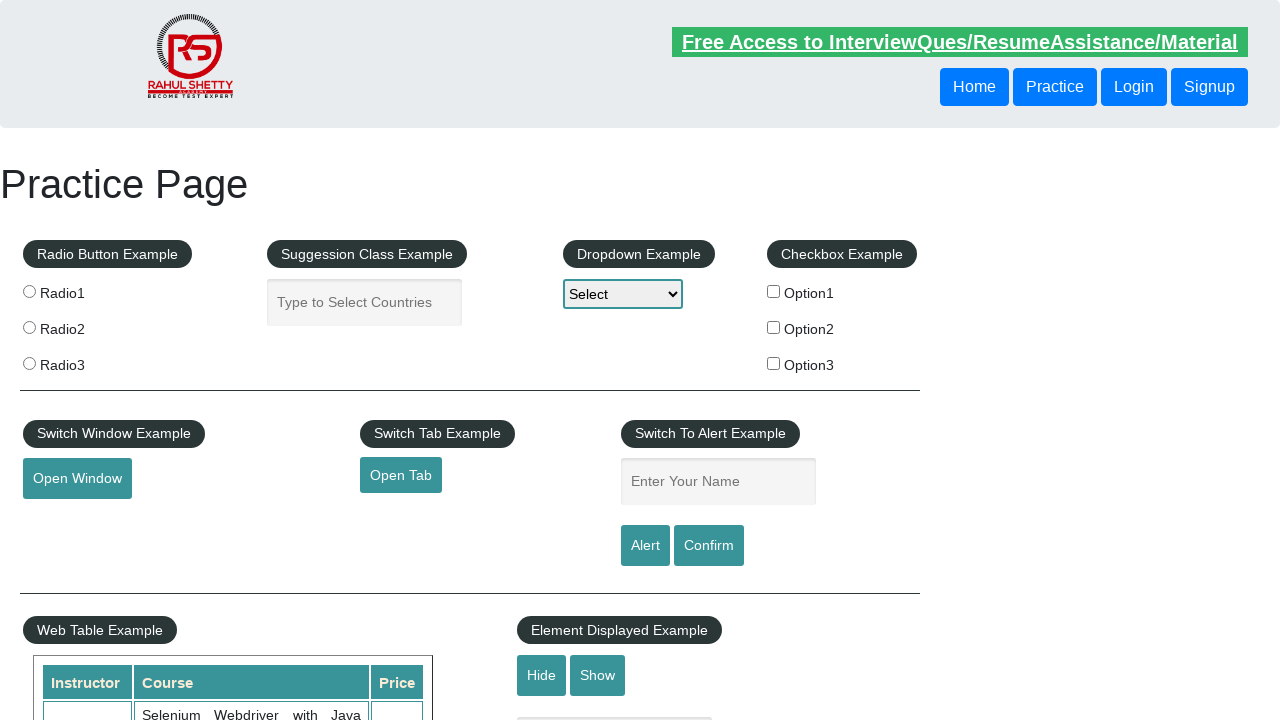

Printed radio button selection result: False
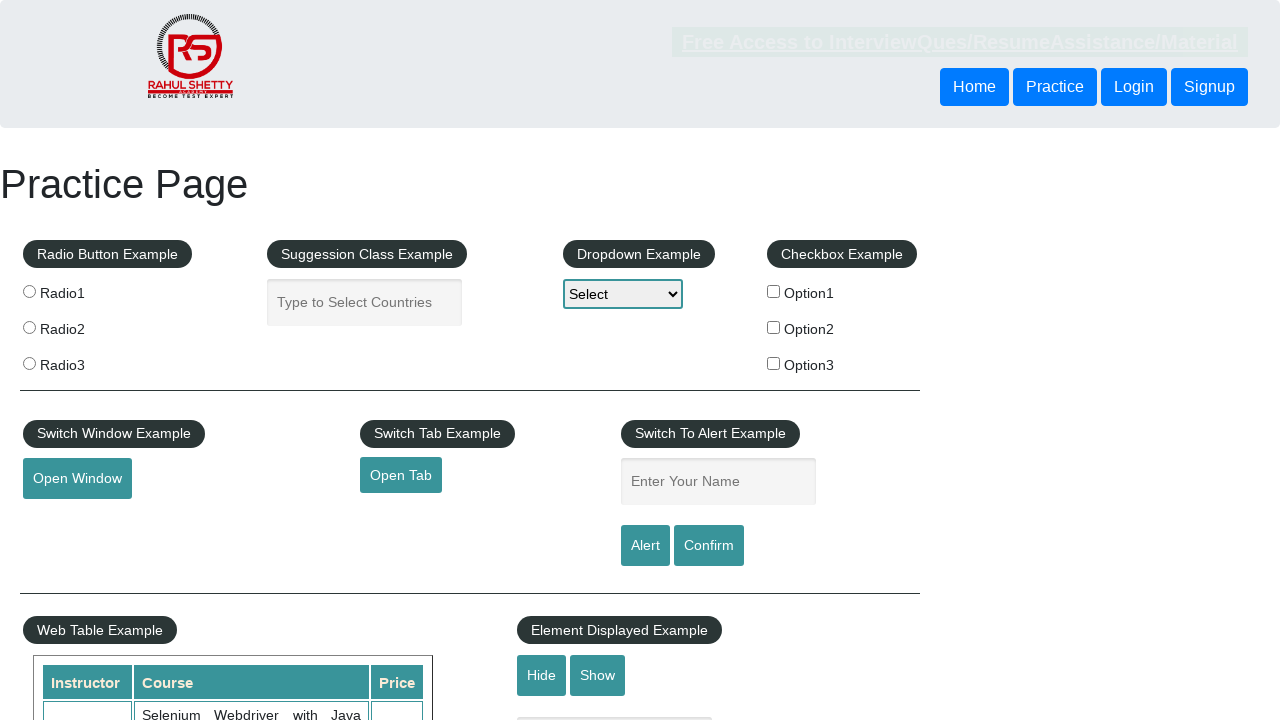

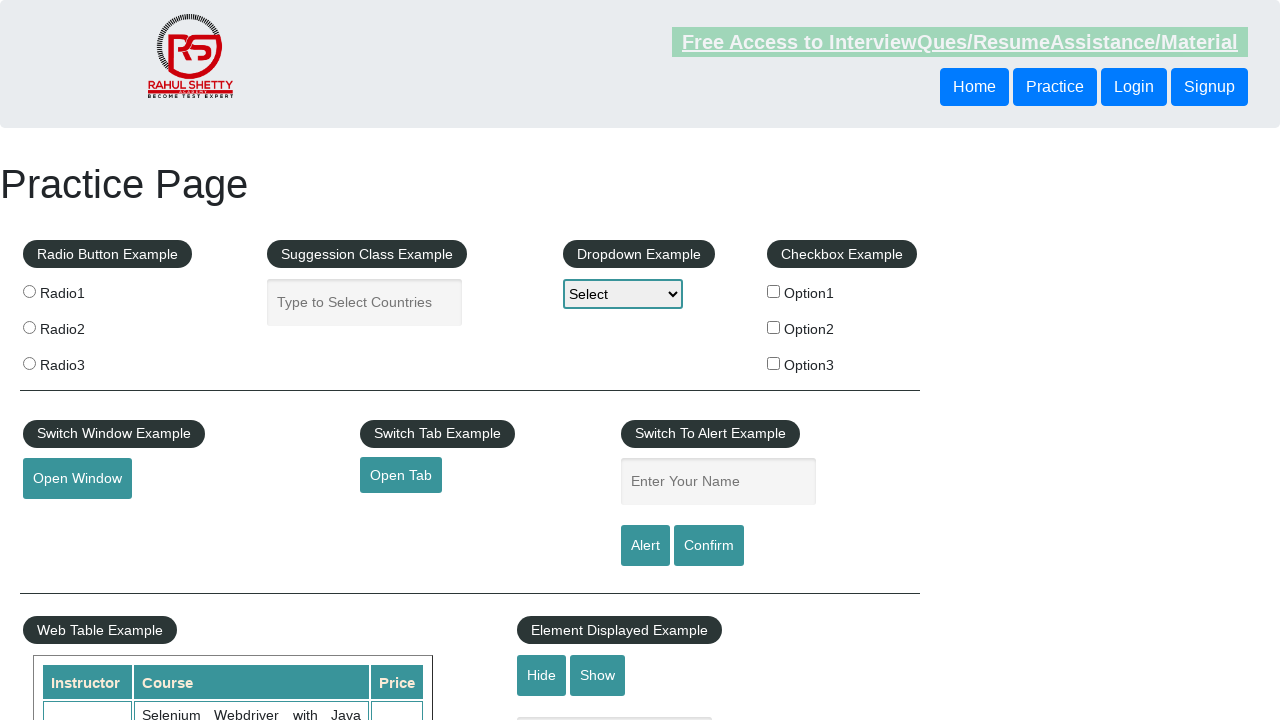